Navigates to SmartBear website and captures a screenshot of the page

Starting URL: https://smartbear.com/

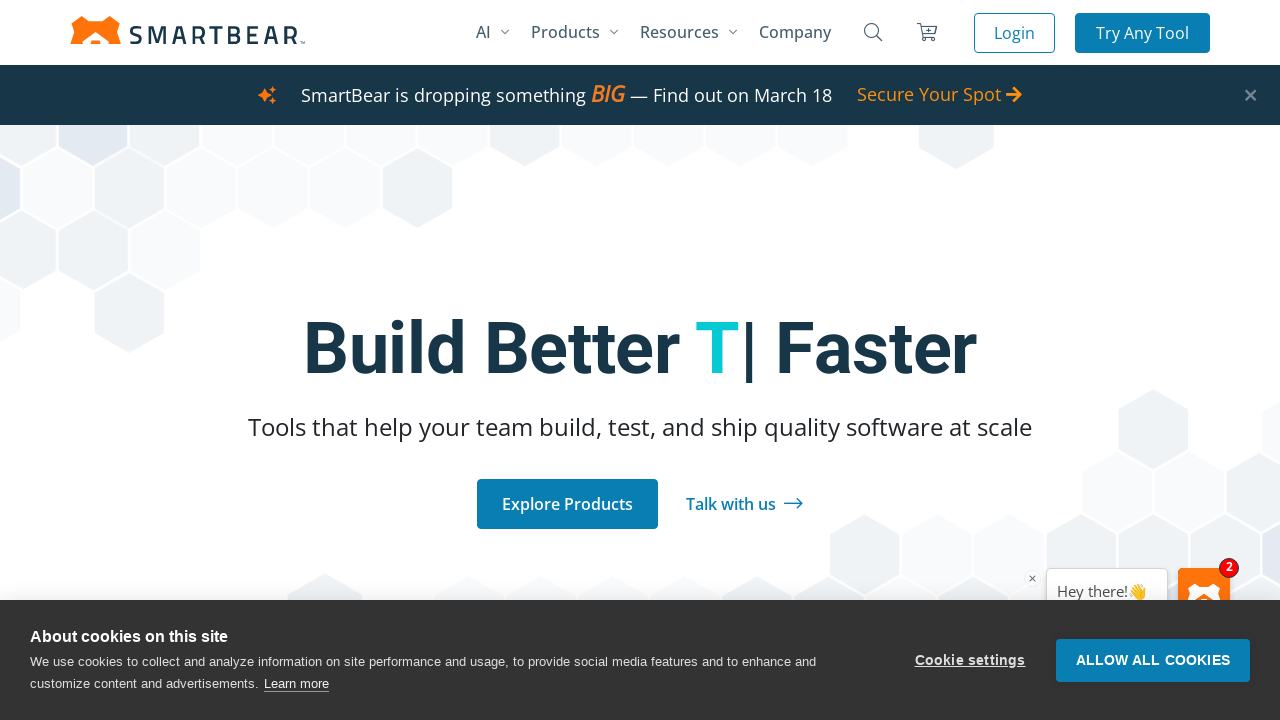

Waited for page to reach networkidle state
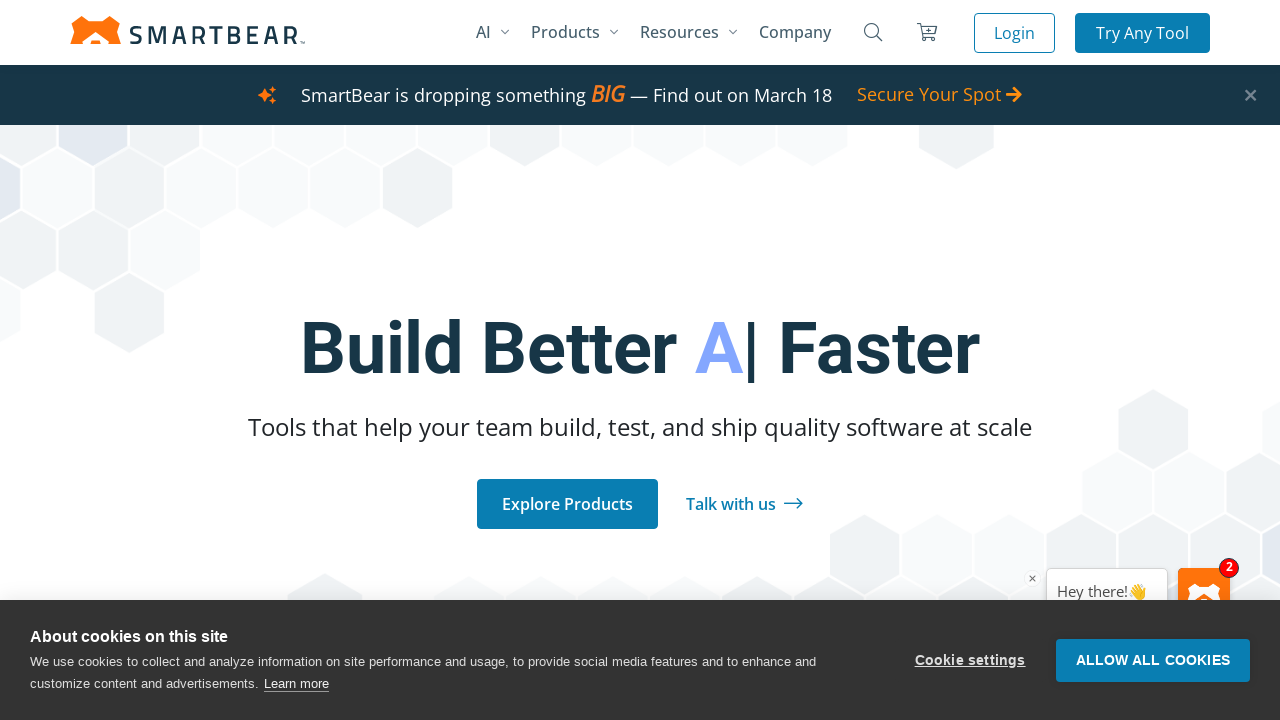

Waited 1 second for page rendering
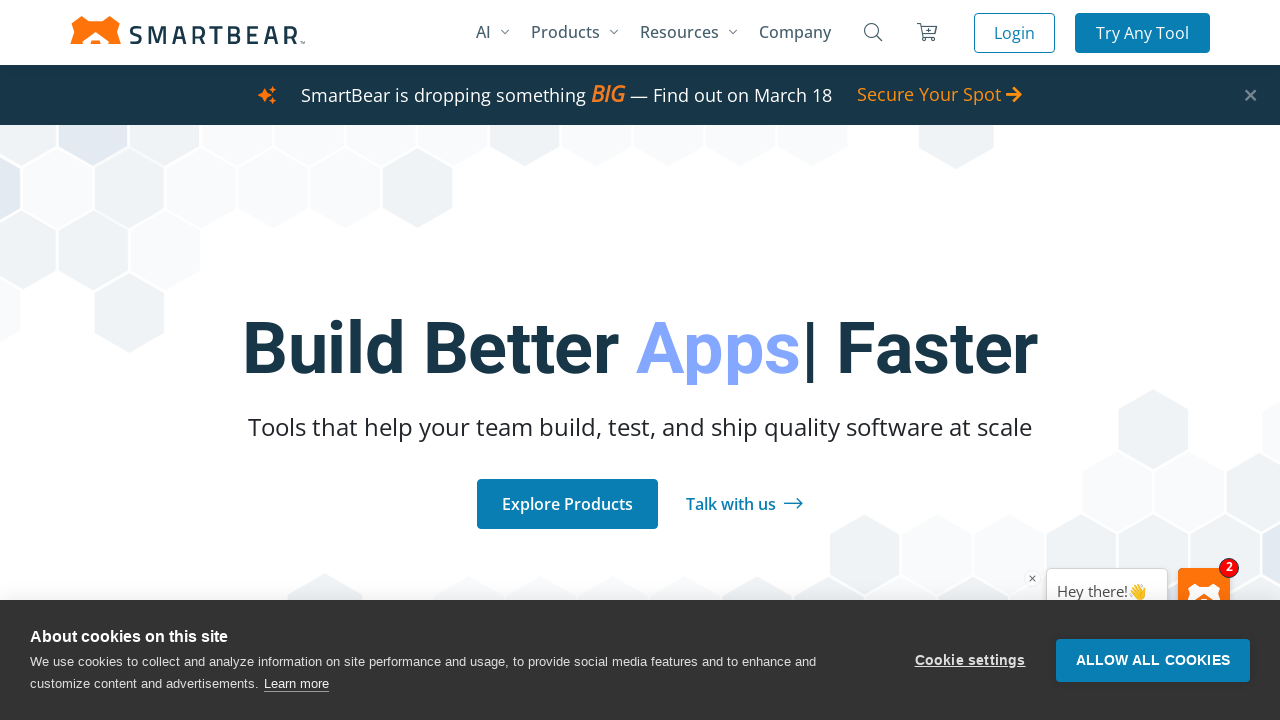

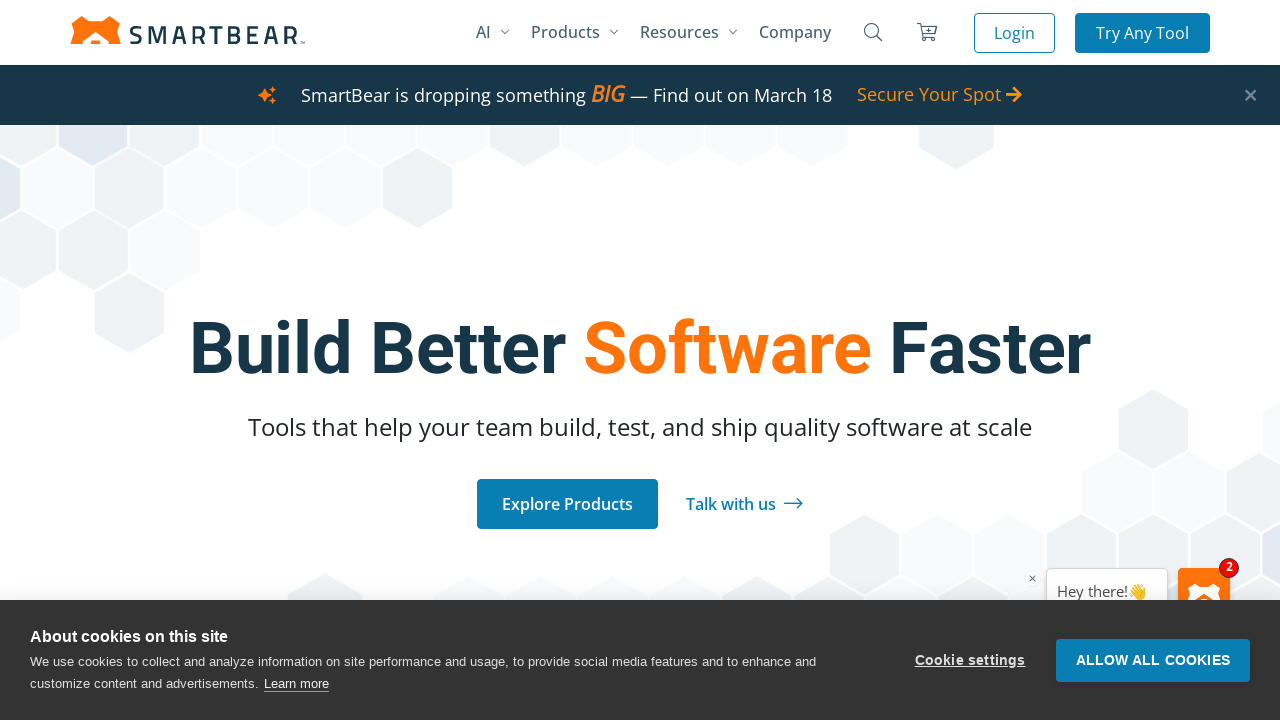